Tests selecting different car options from a dropdown using various selection methods

Starting URL: https://www.letskodeit.com/practice

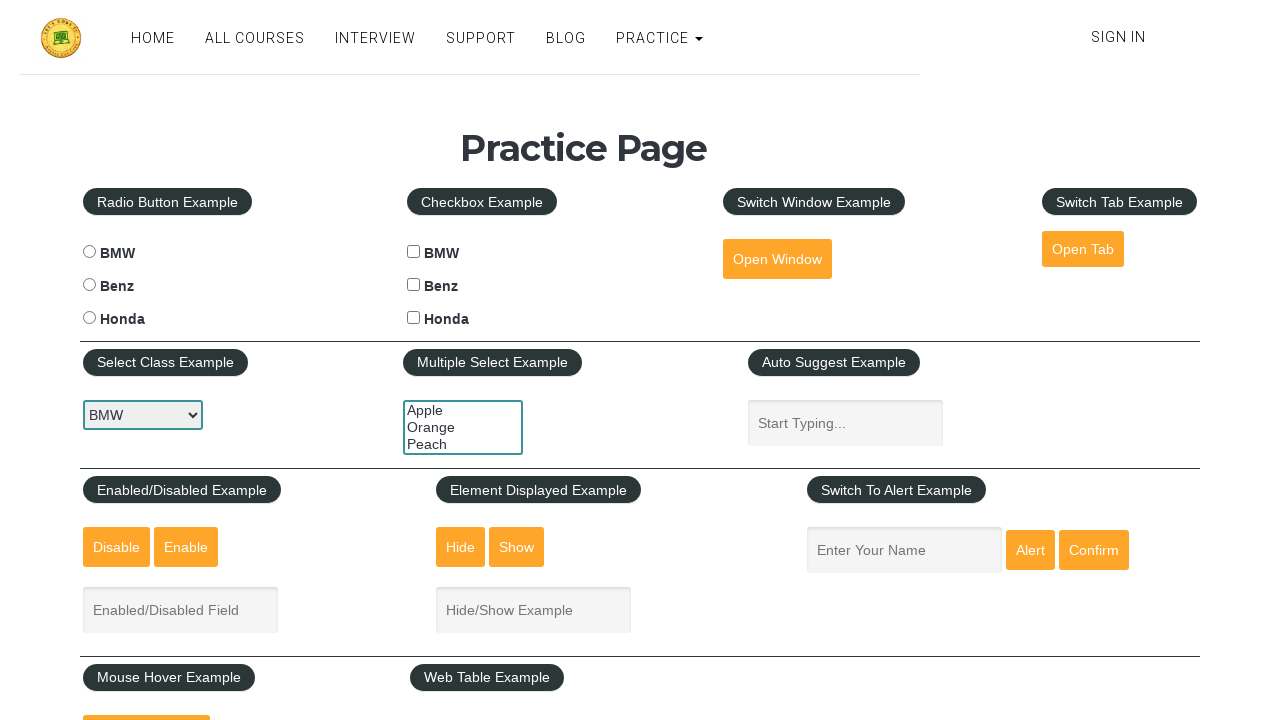

Navigated to practice page
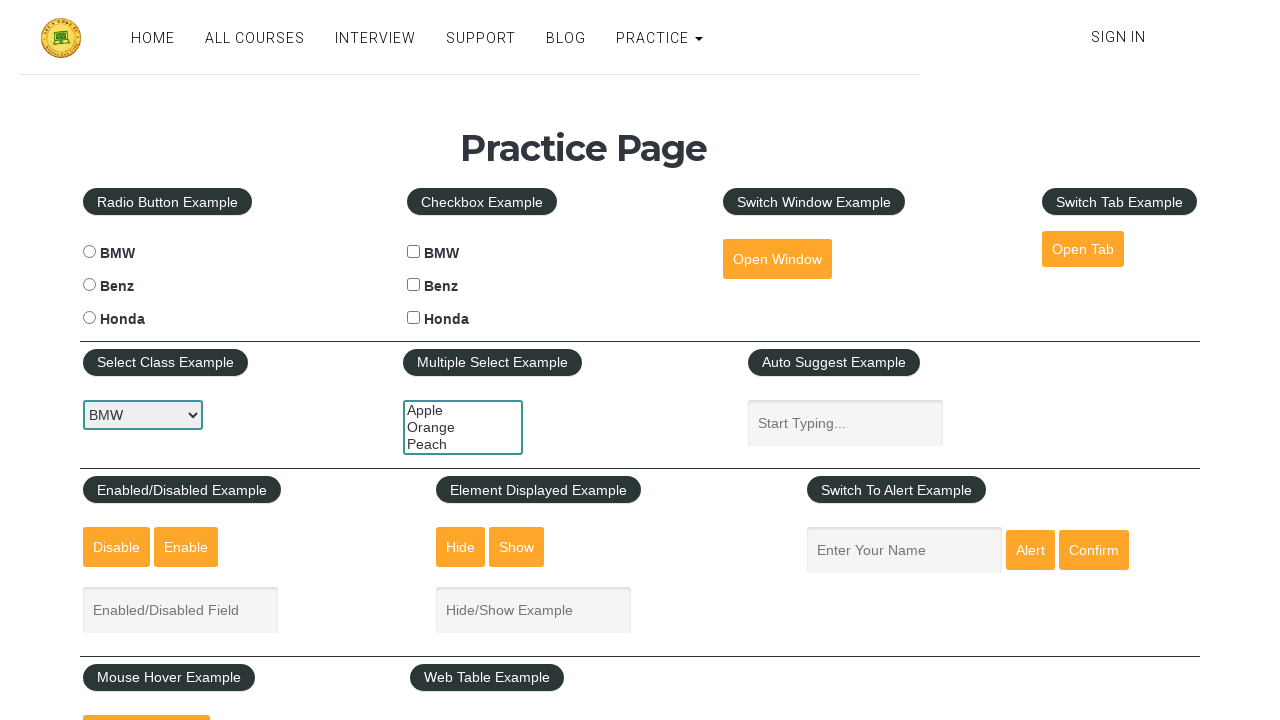

Selected Honda from car dropdown using value method on #carselect
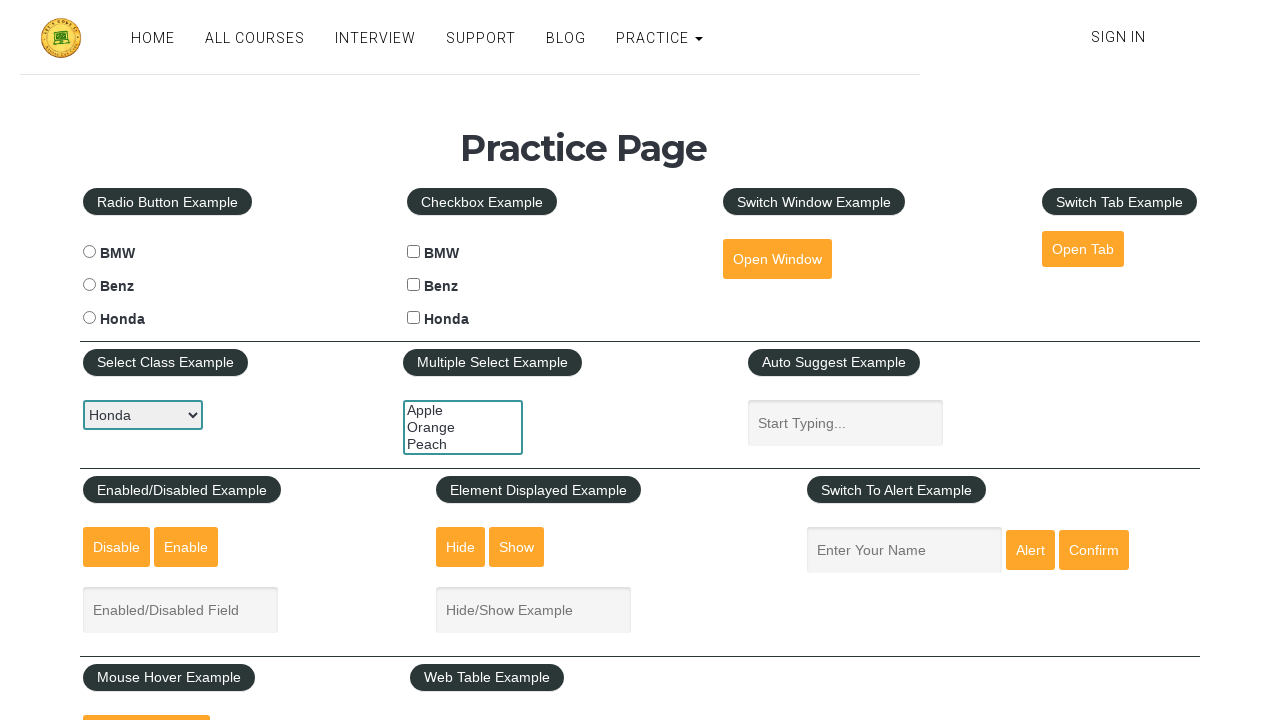

Selected BMW from car dropdown using index 0 on #carselect
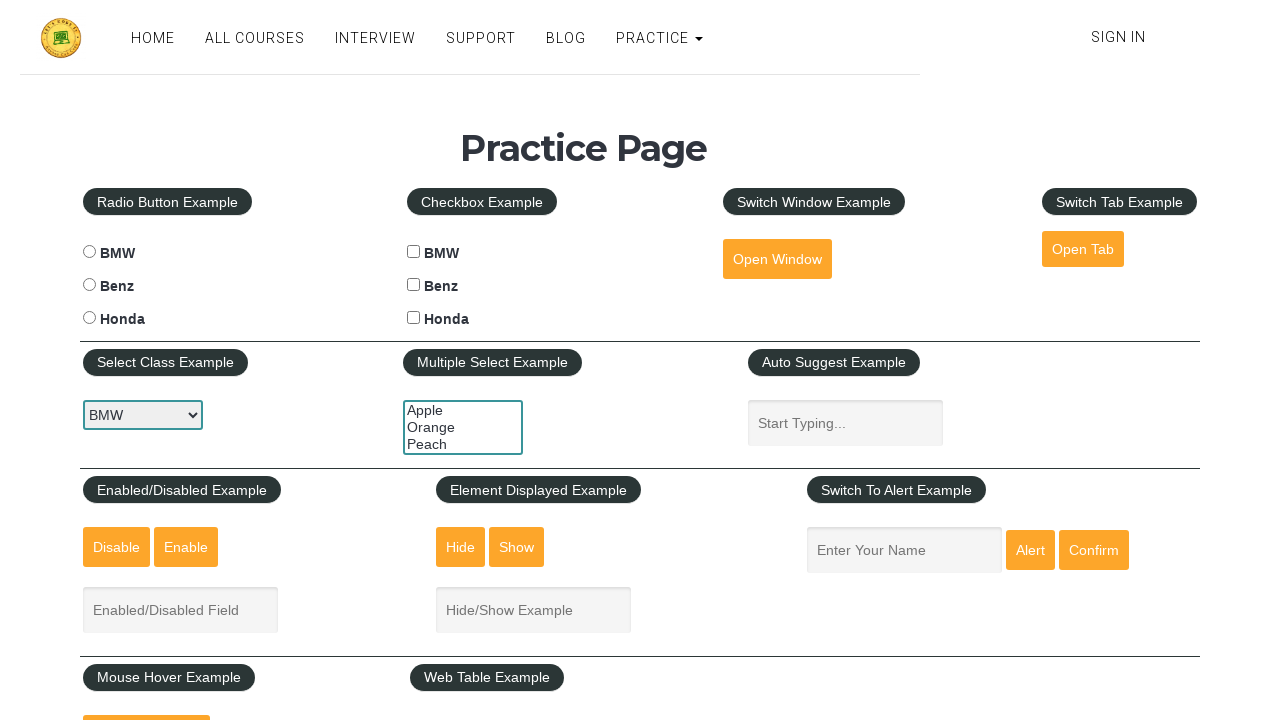

Selected Benz from car dropdown using visible text label on #carselect
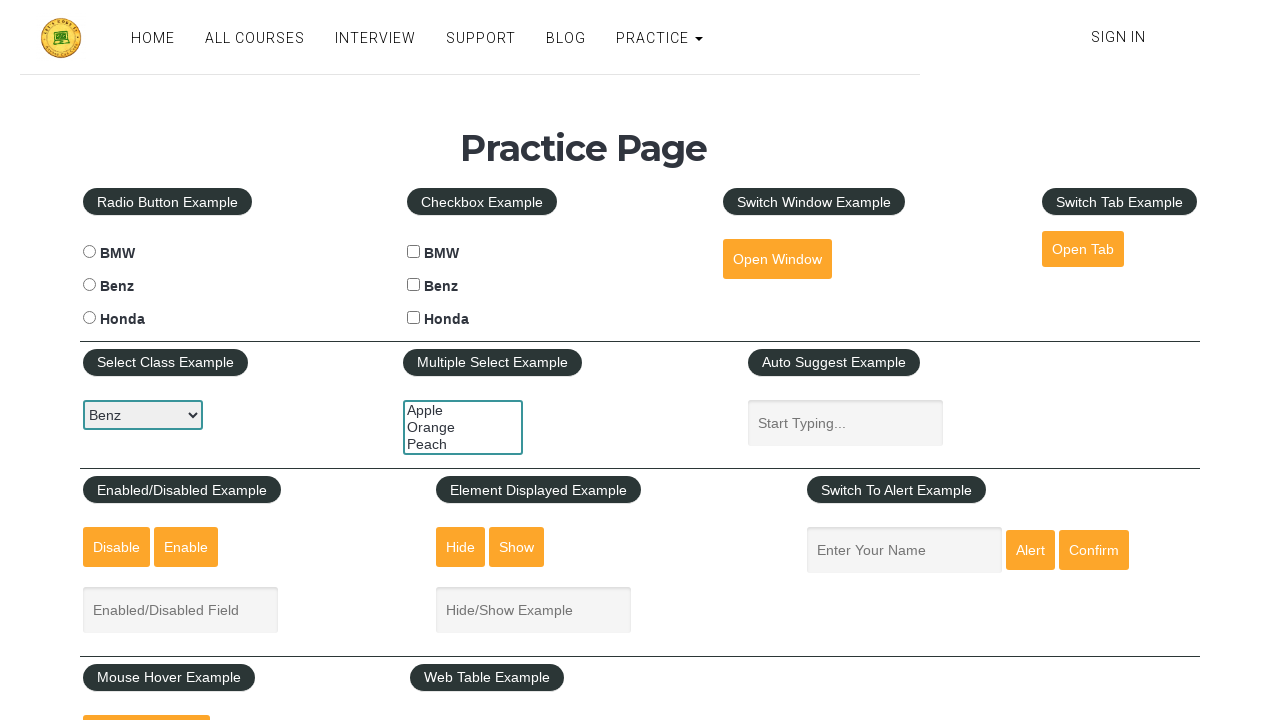

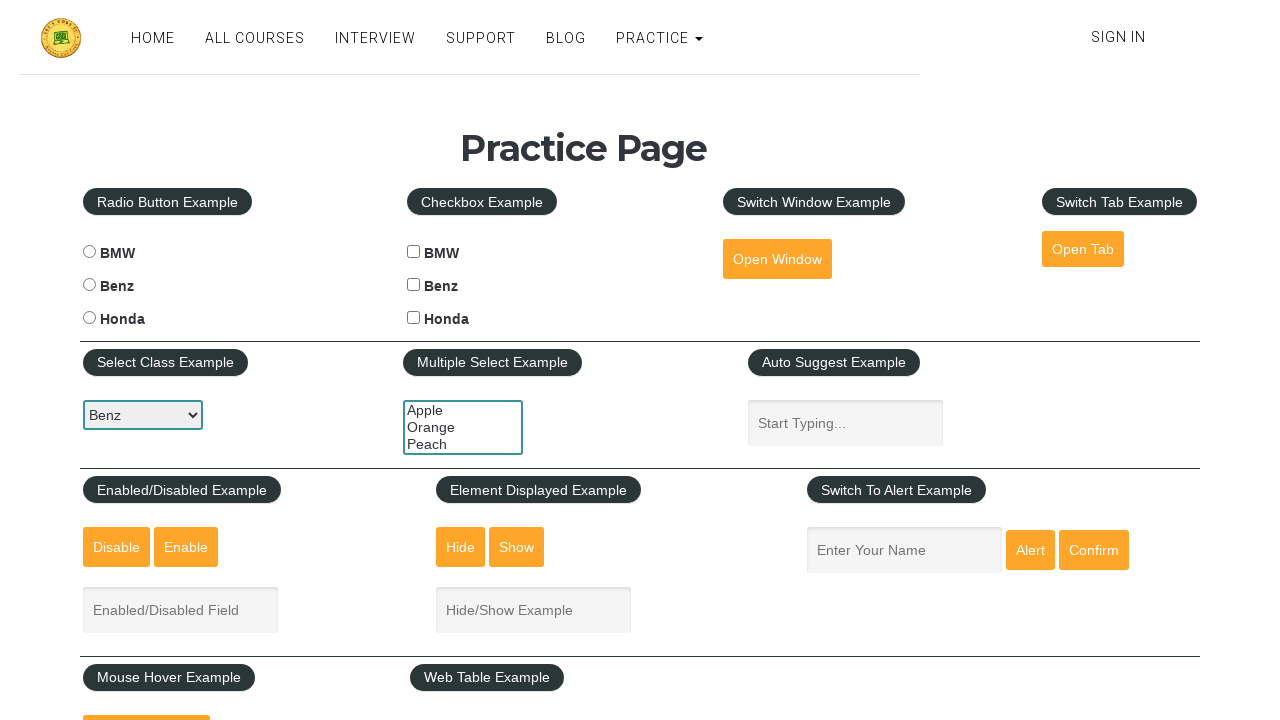